Tests navigation to the form authentication page and verifies the login page title

Starting URL: https://the-internet.herokuapp.com/

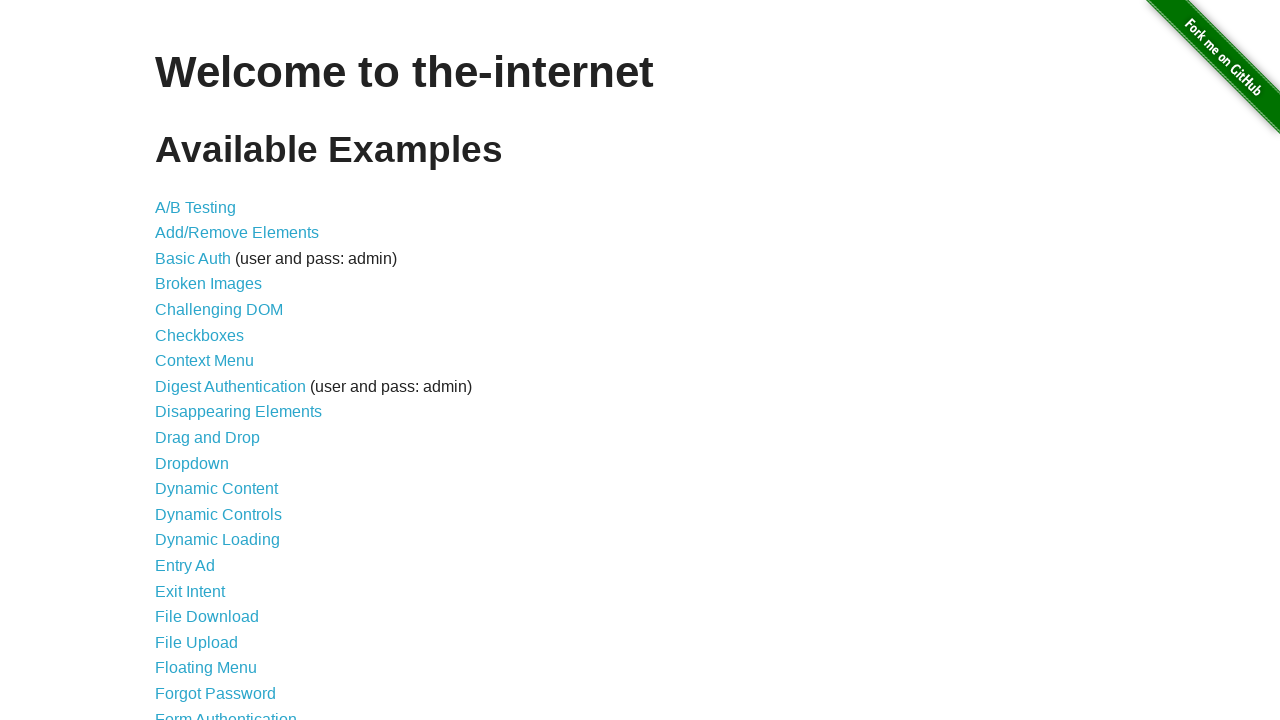

Clicked on form authentication link at (226, 712) on a[href='/login']
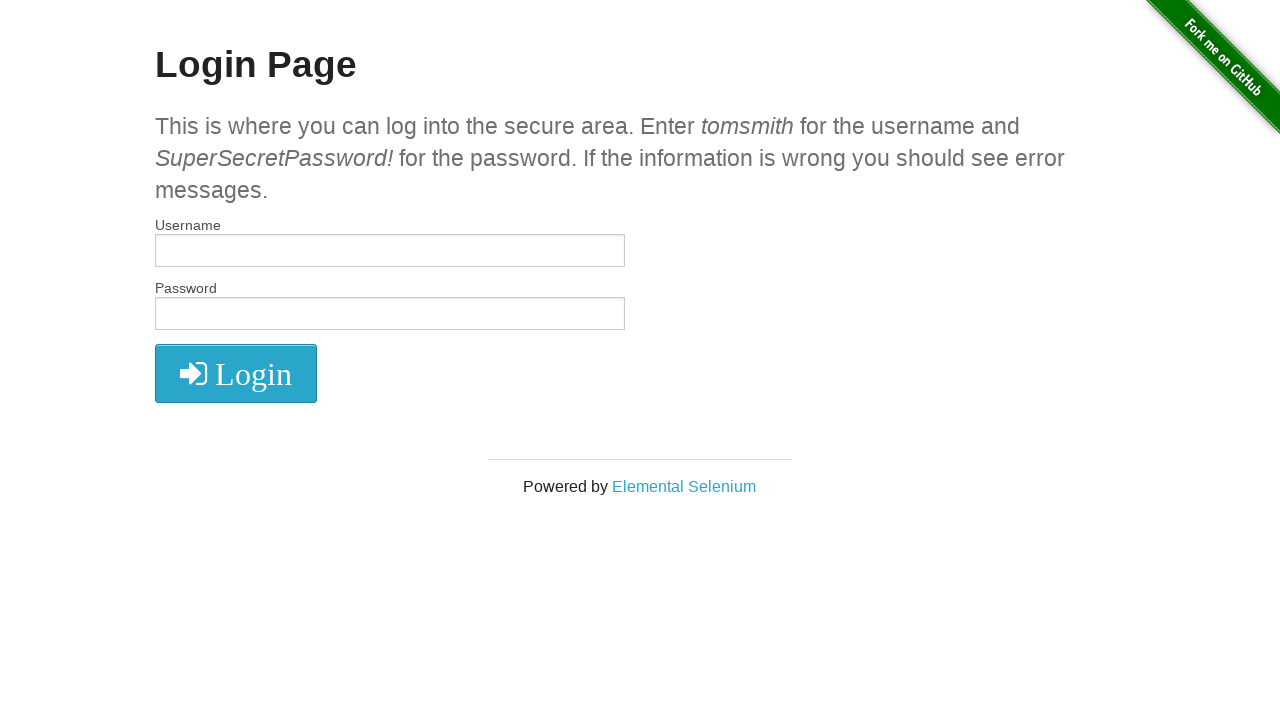

Located login page title element
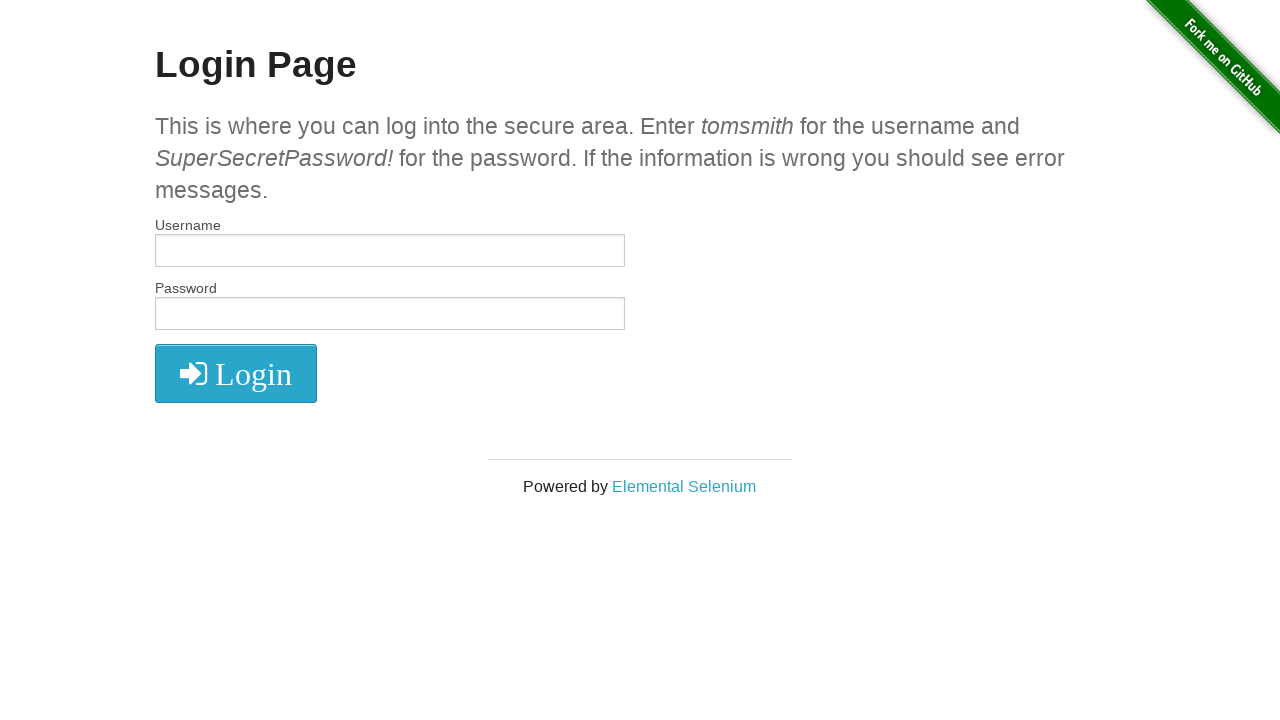

Verified login page title is 'Login Page'
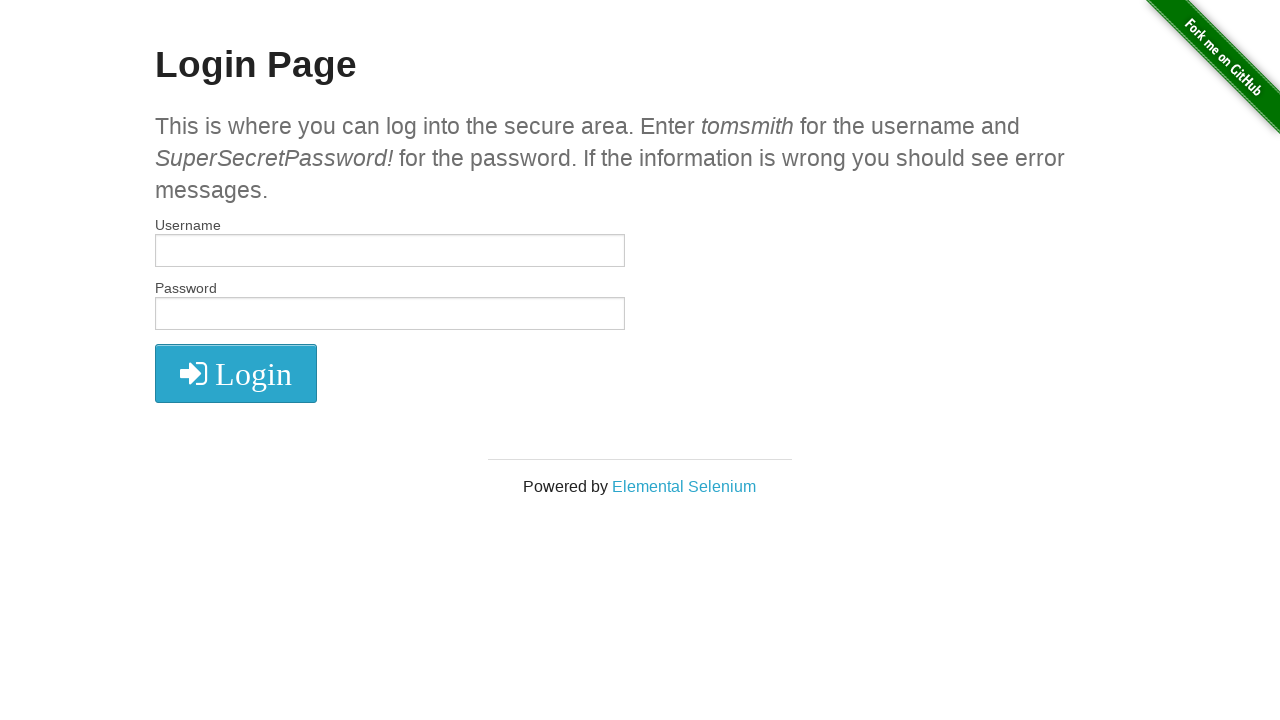

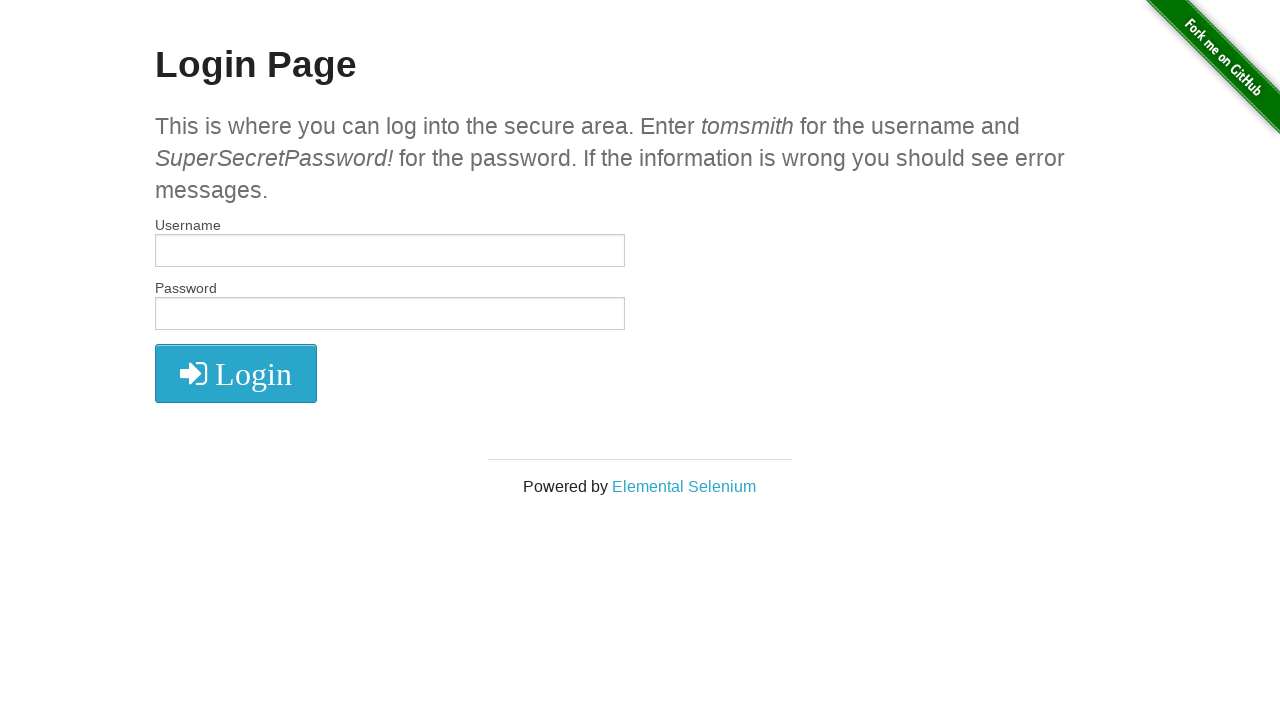